Tests dynamic dropdown functionality by typing a search term in an autosuggest field, selecting a matching option from the dropdown list, and clicking a Senior Citizen Discount checkbox to verify form interaction.

Starting URL: https://rahulshettyacademy.com/dropdownsPractise/

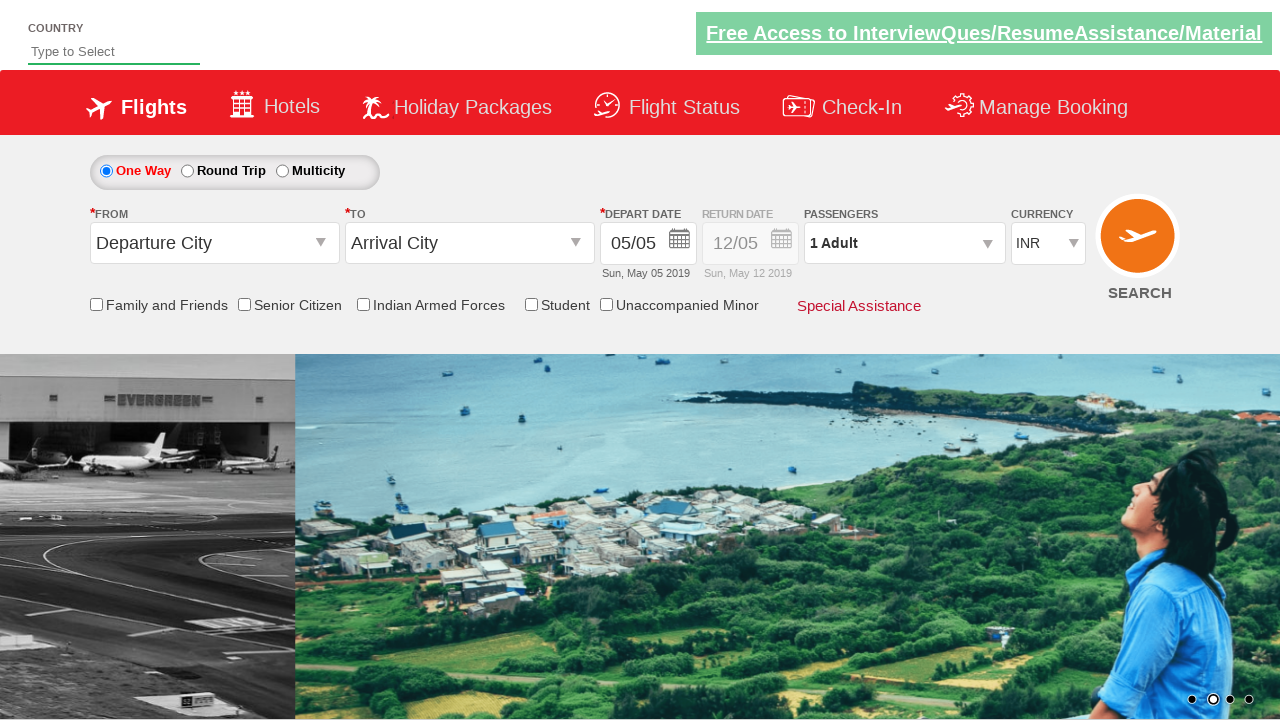

Typed 'ind' into the autosuggest field on #autosuggest
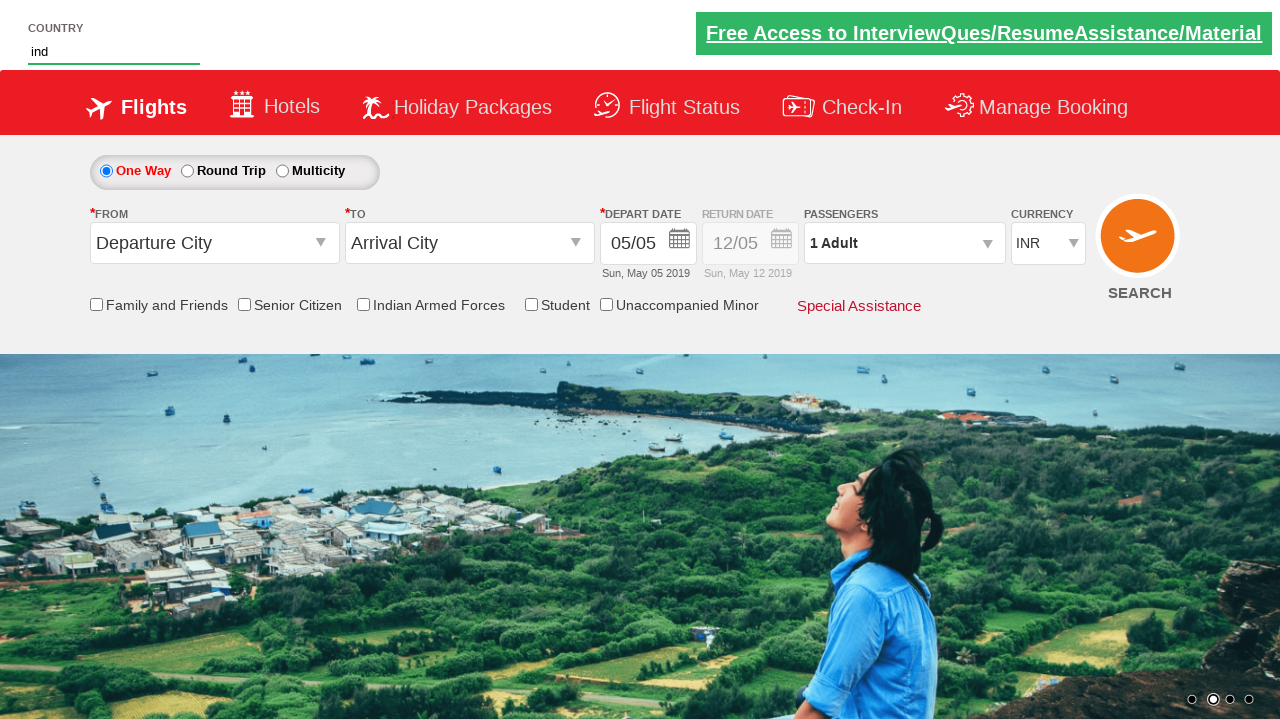

Waited for dropdown options to appear
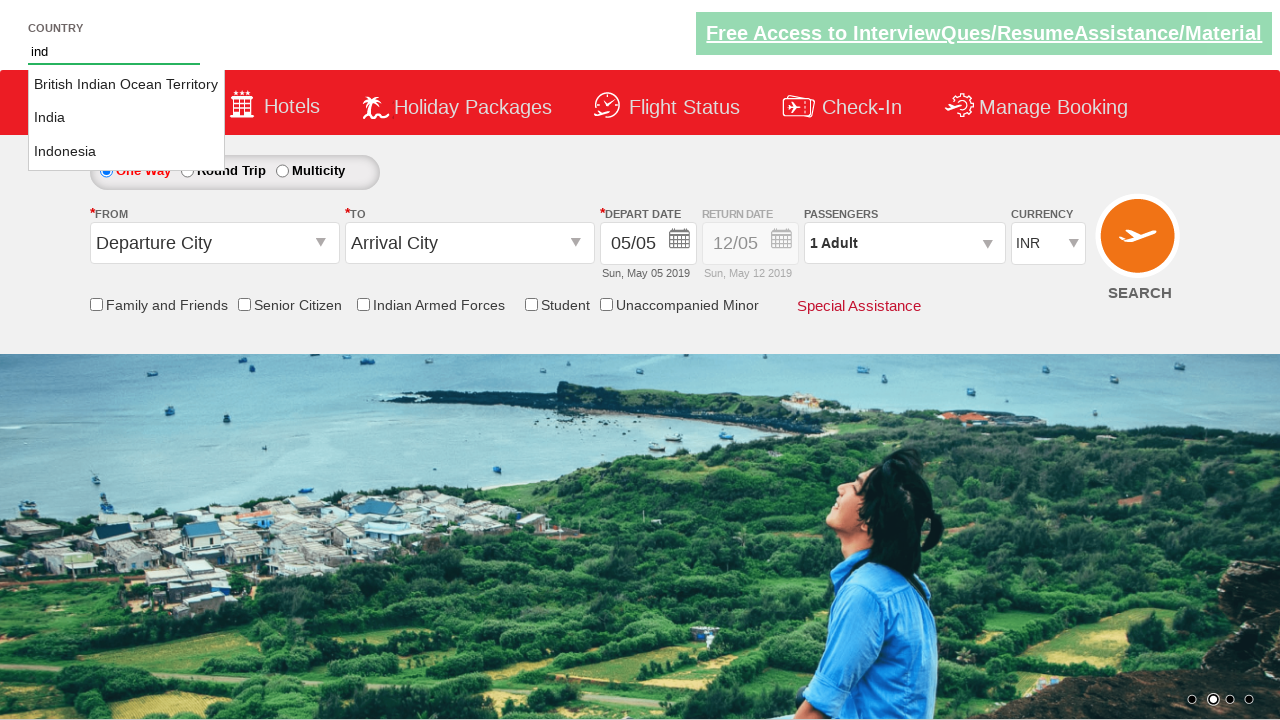

Selected 'India' option from dropdown list at (126, 118) on .ui-menu-item >> nth=1
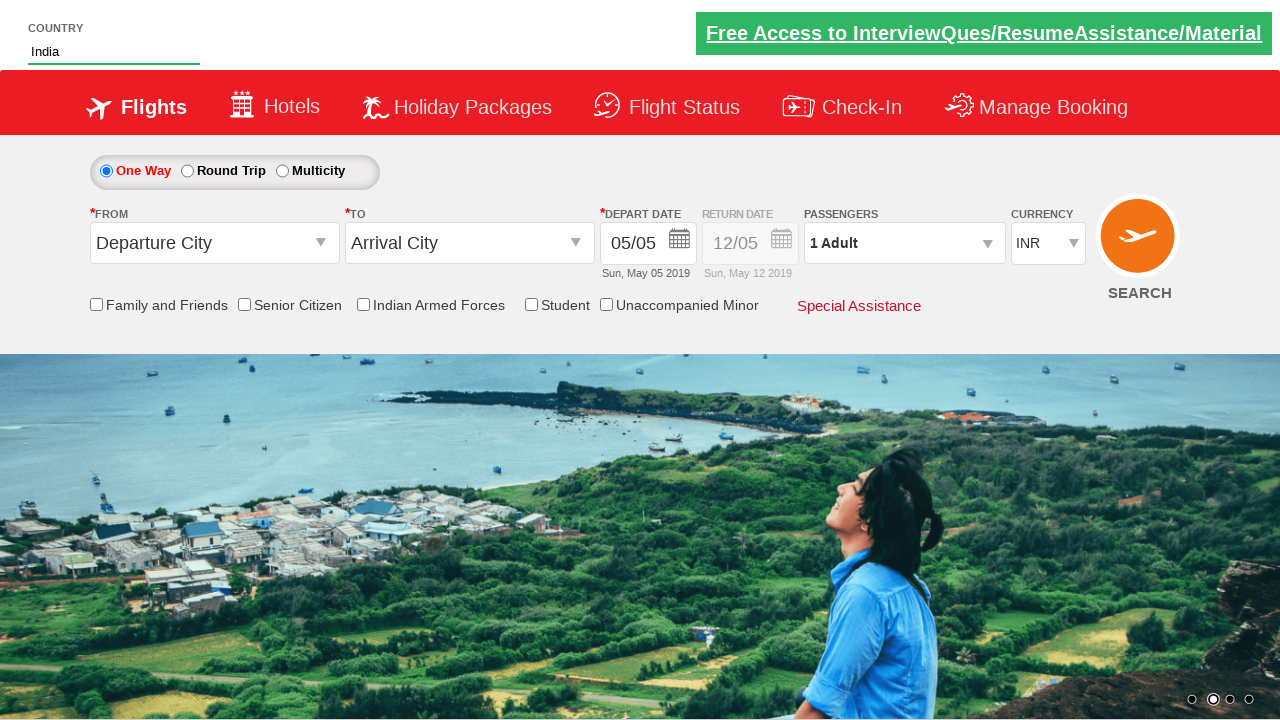

Clicked the Senior Citizen Discount checkbox at (244, 304) on input#ctl00_mainContent_chk_SeniorCitizenDiscount
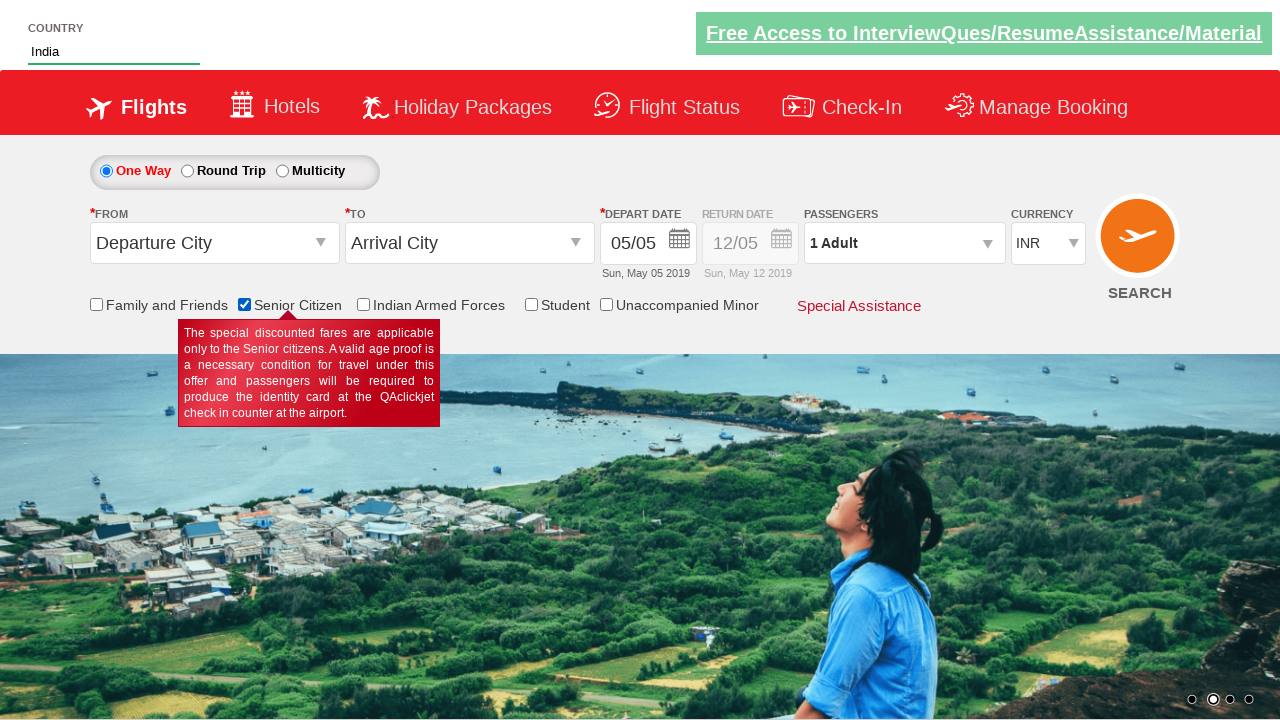

Verified Senior Citizen Discount checkbox is selected
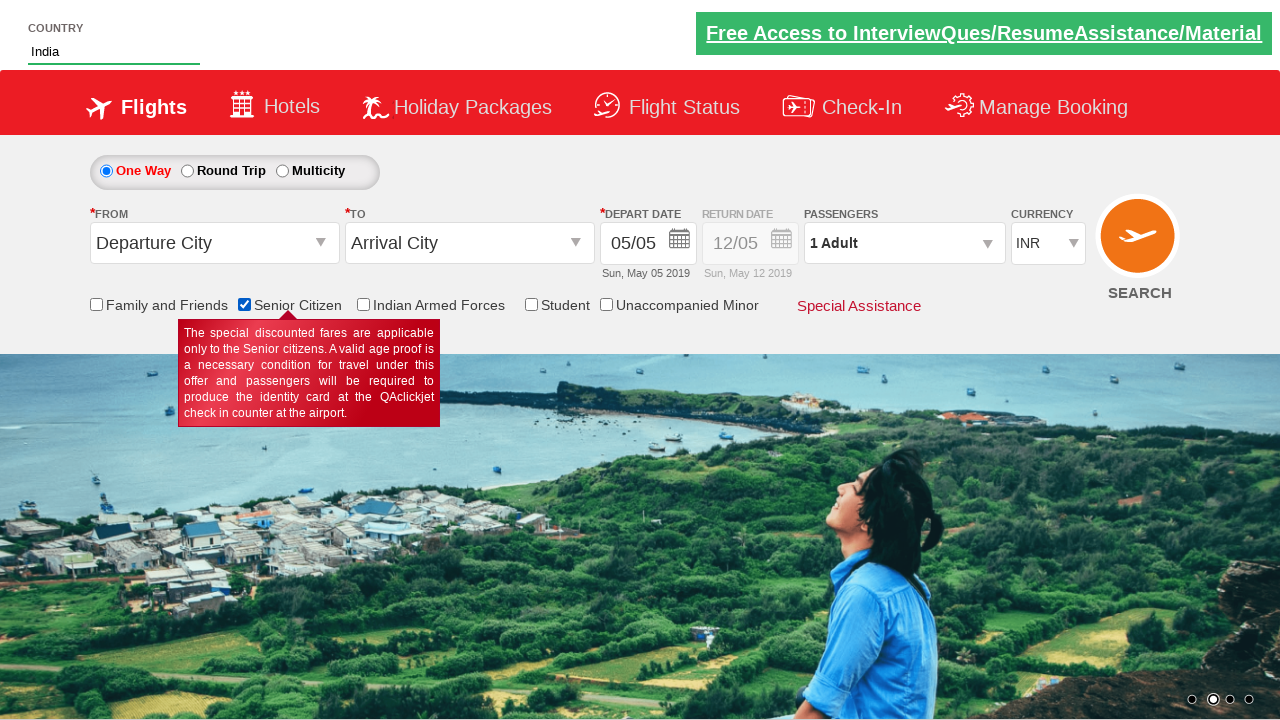

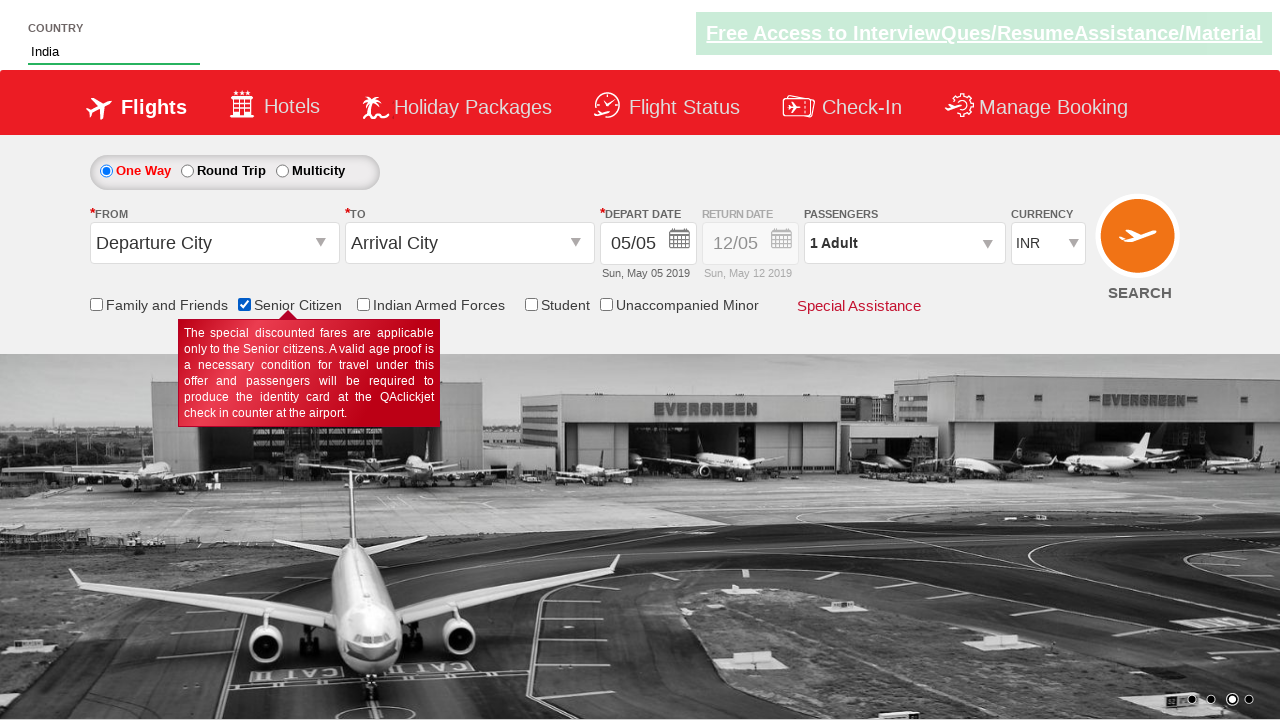